Tests a leveling calculator by navigating to the calculator page, filling in character parameters (rarity, elite levels), and verifying the calculated resource requirements

Starting URL: https://puppiizsunniiz.github.io/AN-EN-Tags/index.html

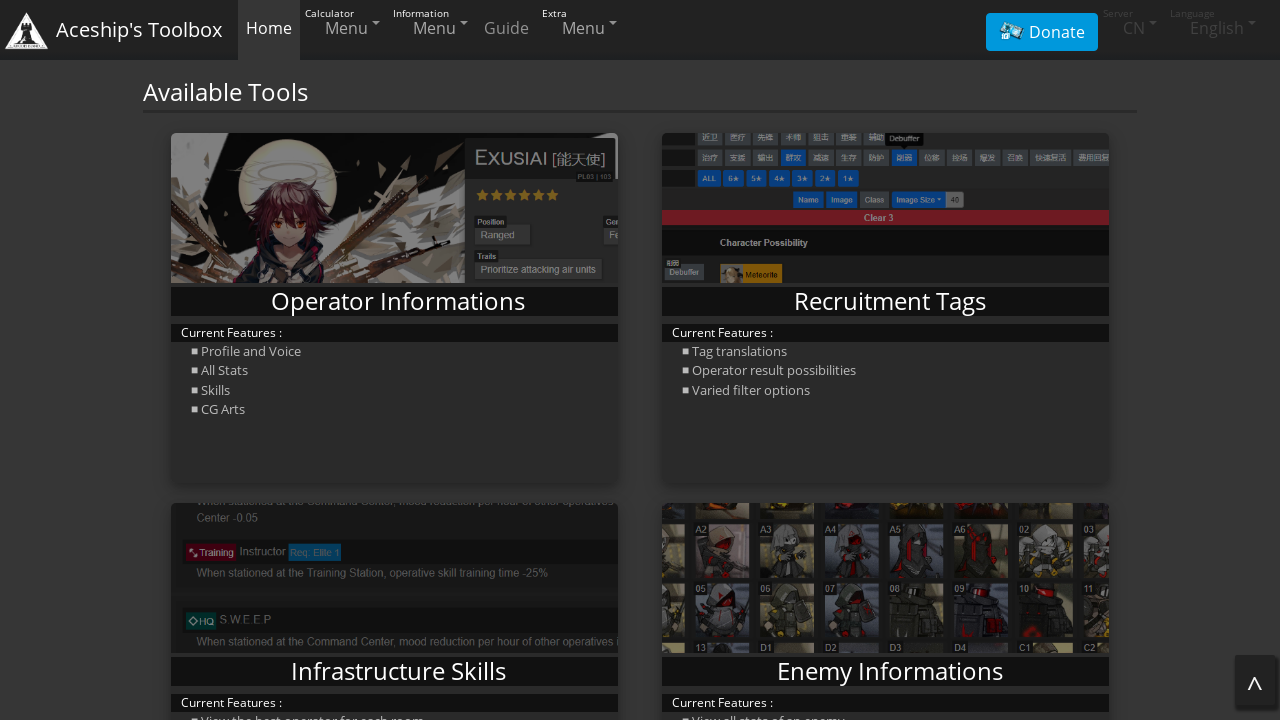

Clicked region dropdown menu at (344, 28) on #regionDropdown
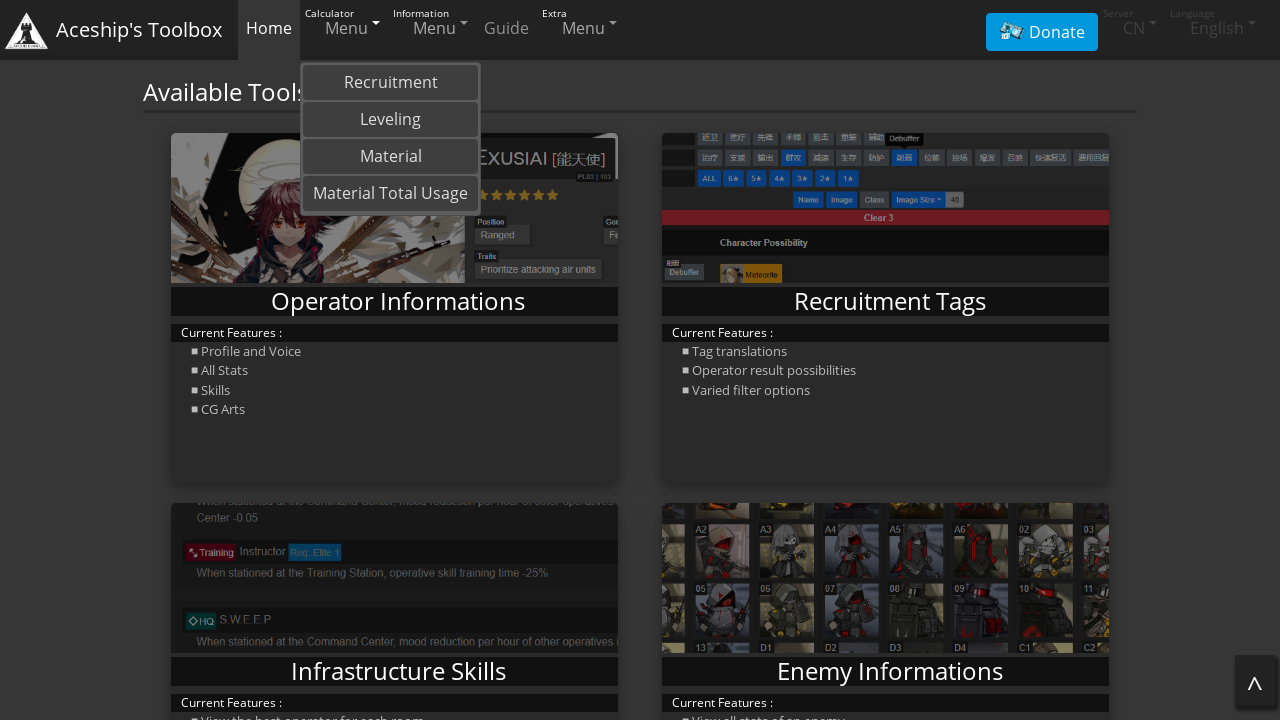

Selected Leveling calculator from dropdown at (390, 120) on text=Leveling
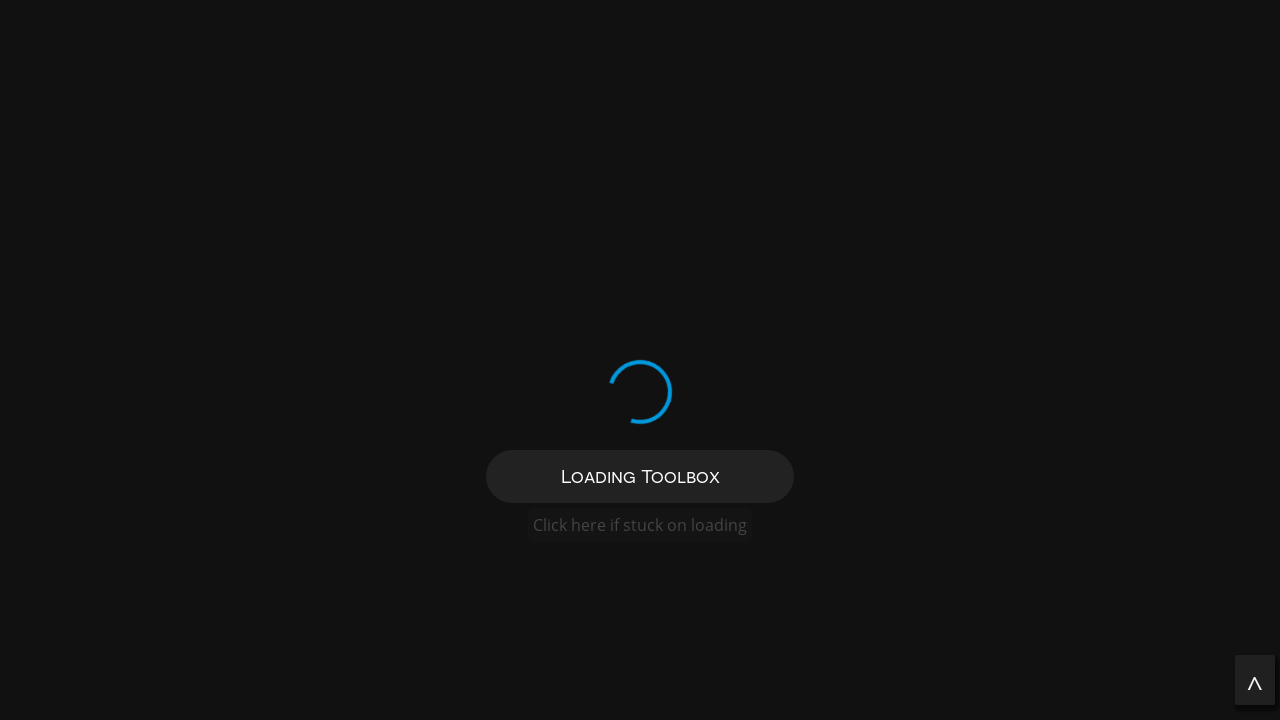

Selected rarity level 6 on #star
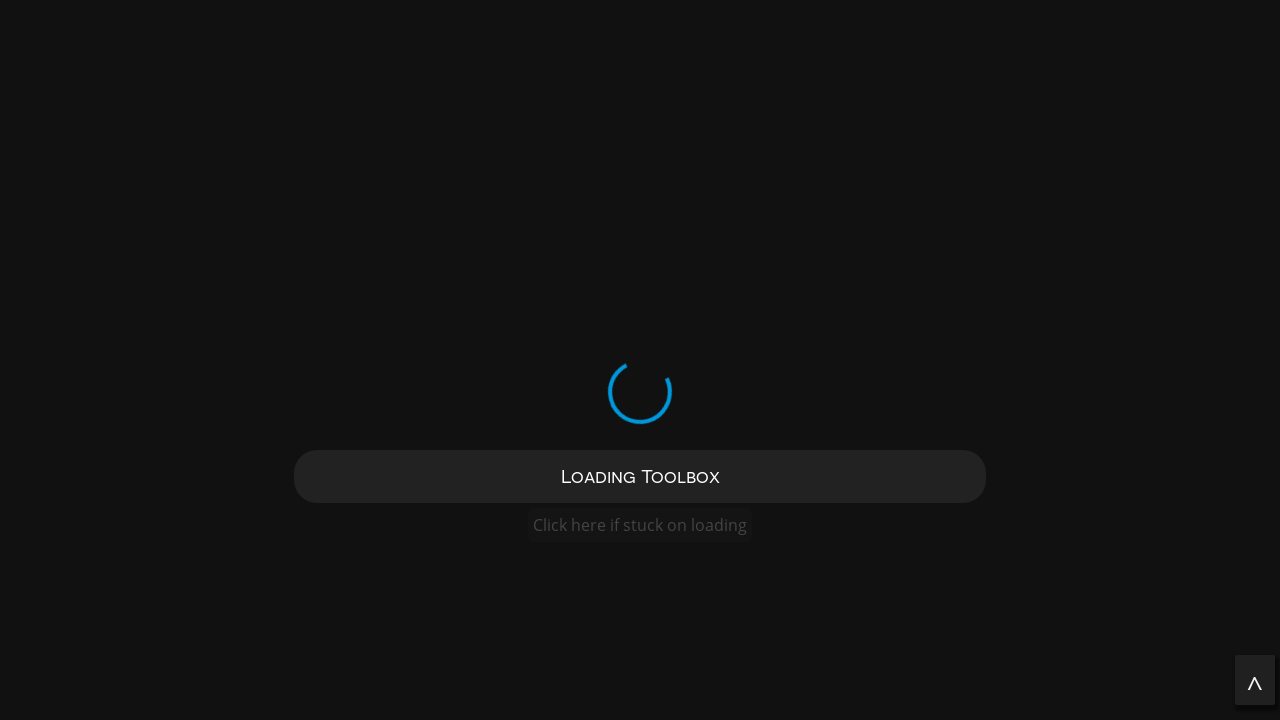

Selected current elite level 0 on #current-evolve
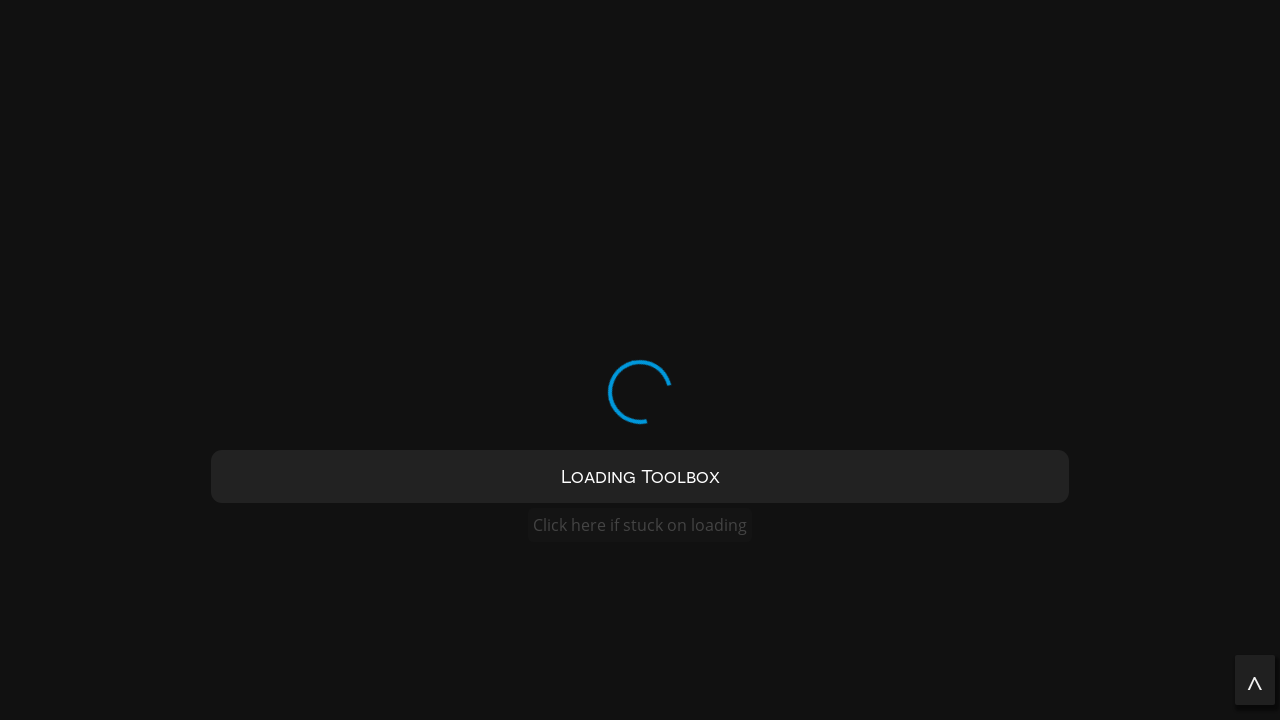

Selected target elite level 2 on #target-evolve
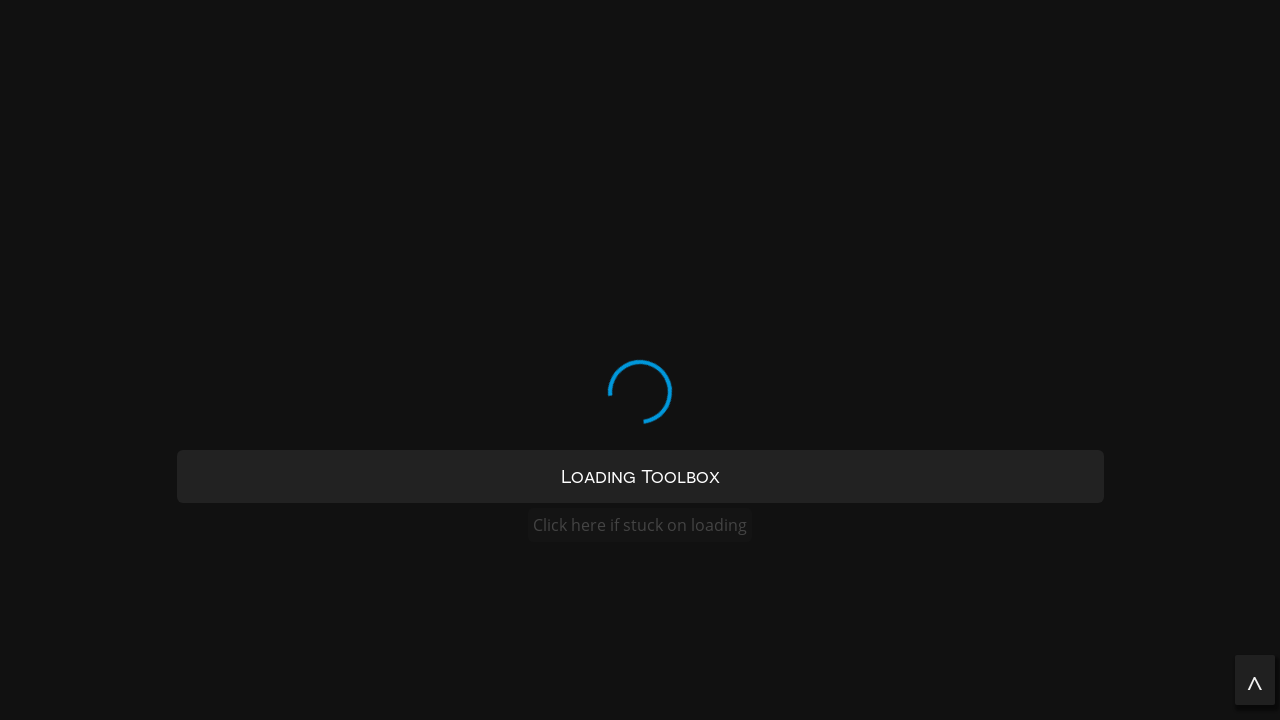

Entered current level as 1 on #current-level
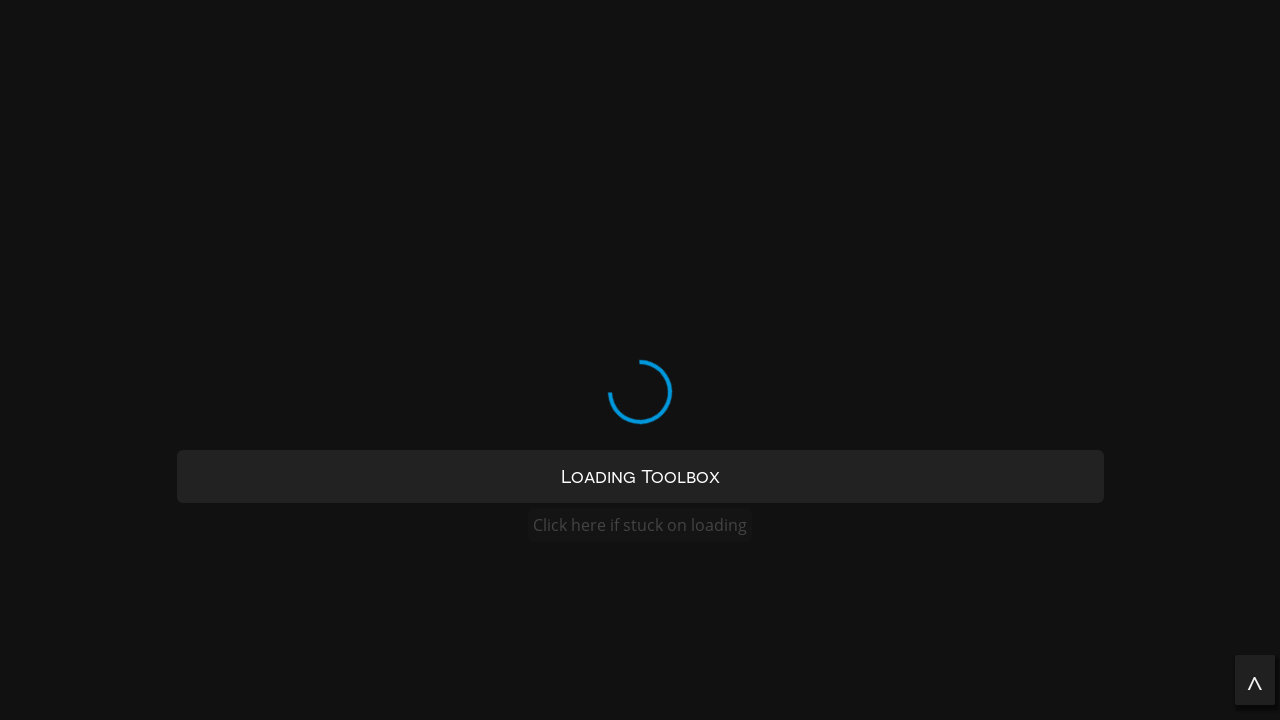

Entered target level as 90 on #target-level
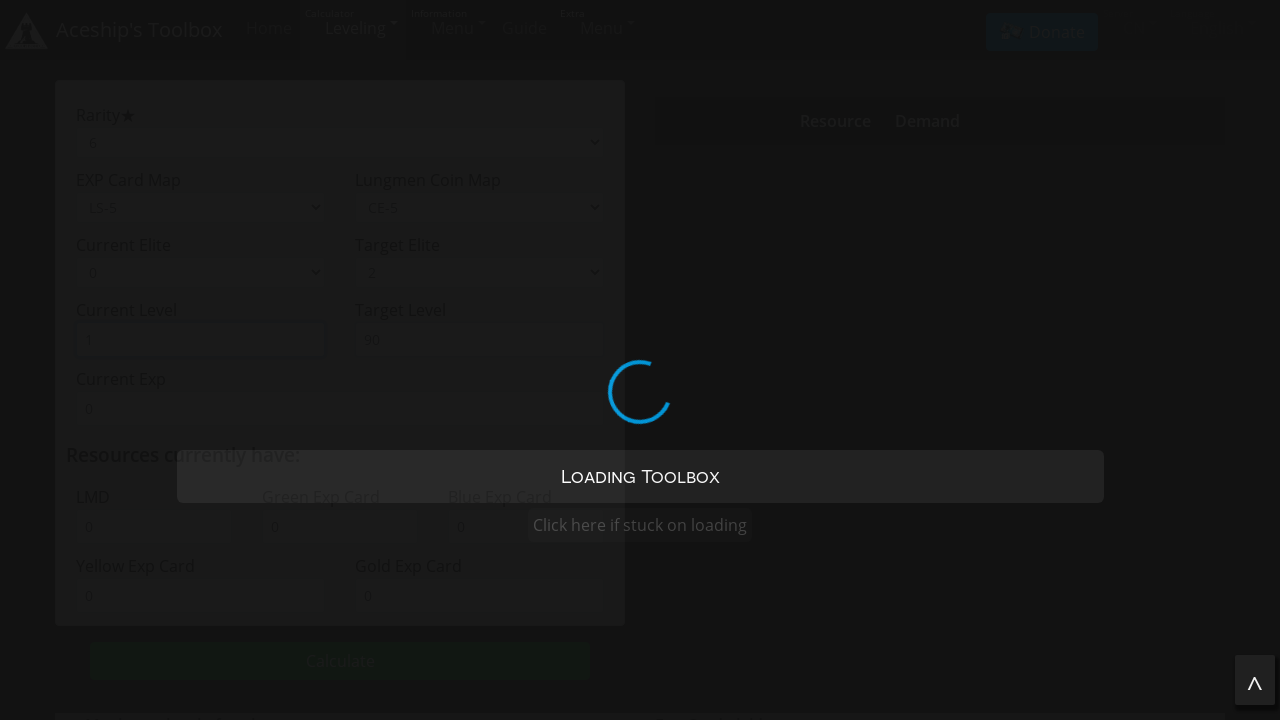

Clicked calculate button to compute resource requirements at (340, 268) on #btn-calculate
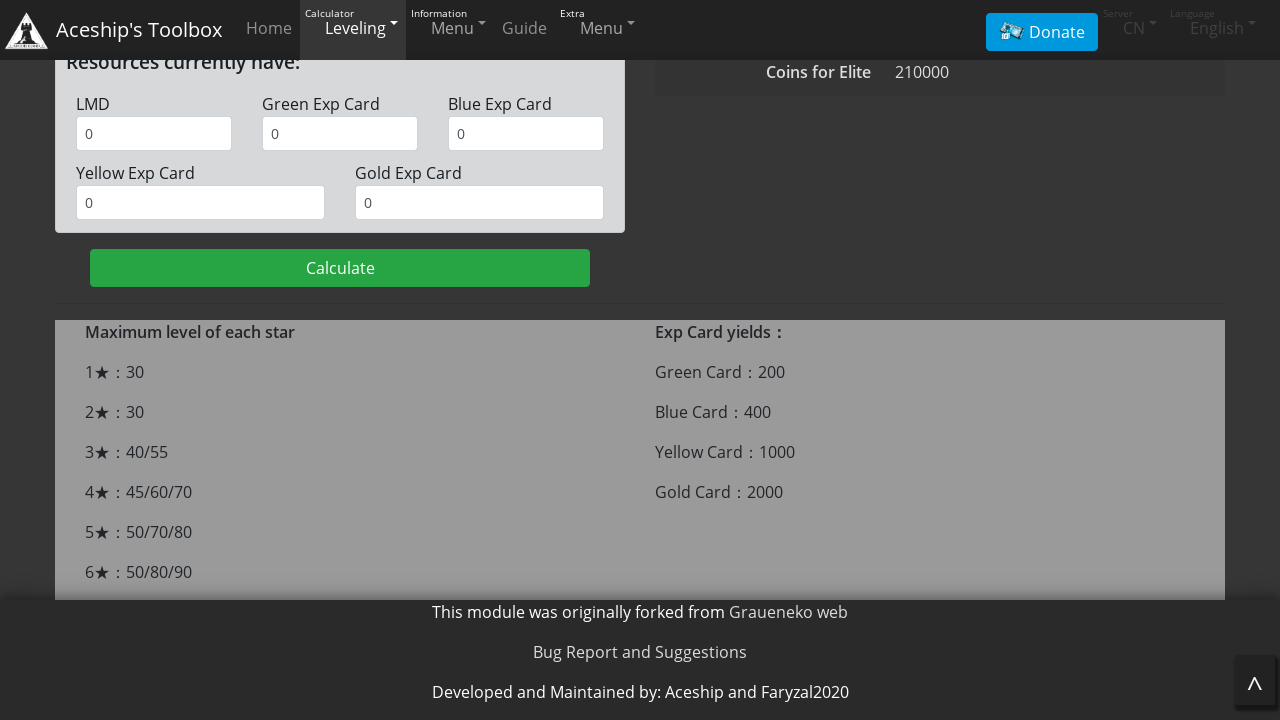

Results table loaded successfully
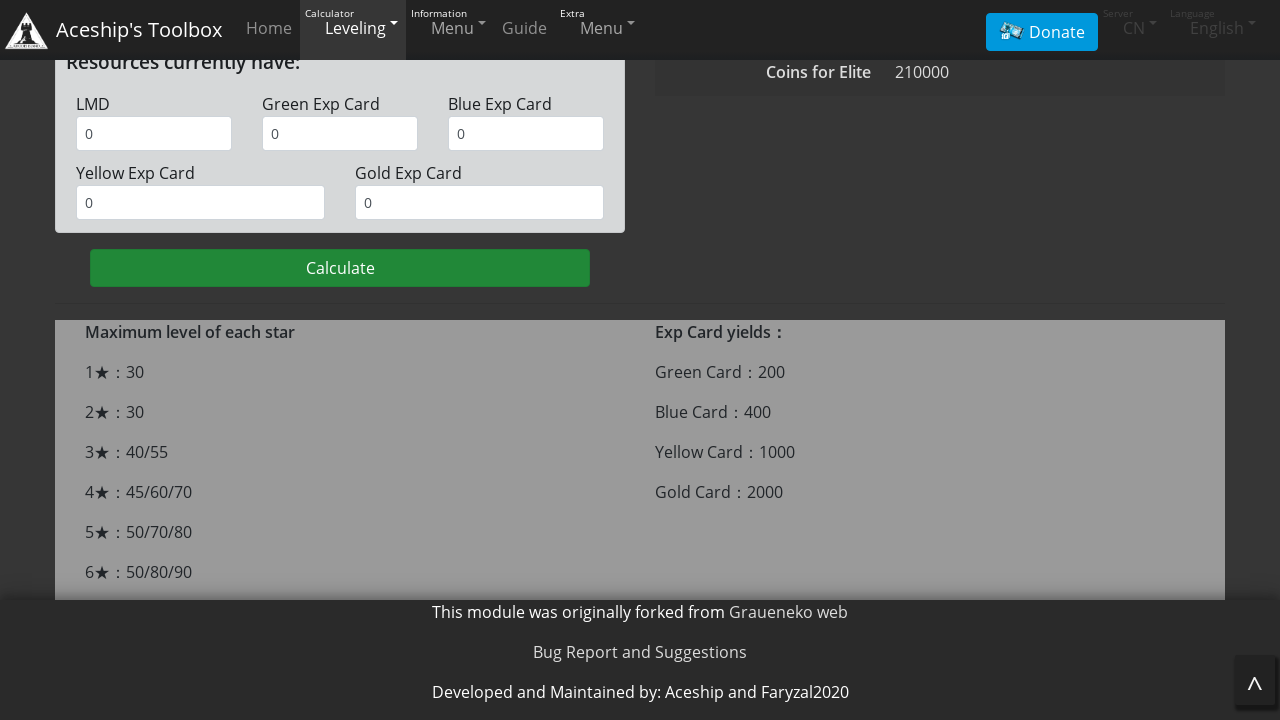

Queried for error message element
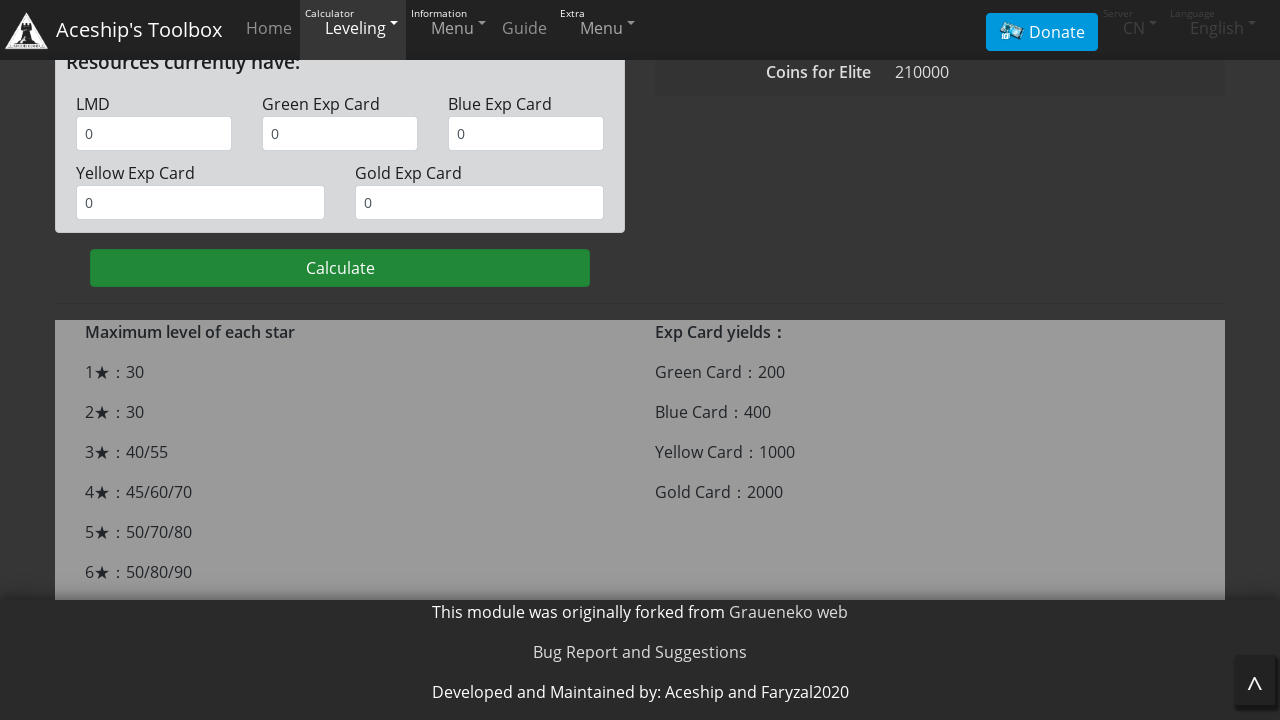

Retrieved total sanity value: 9810
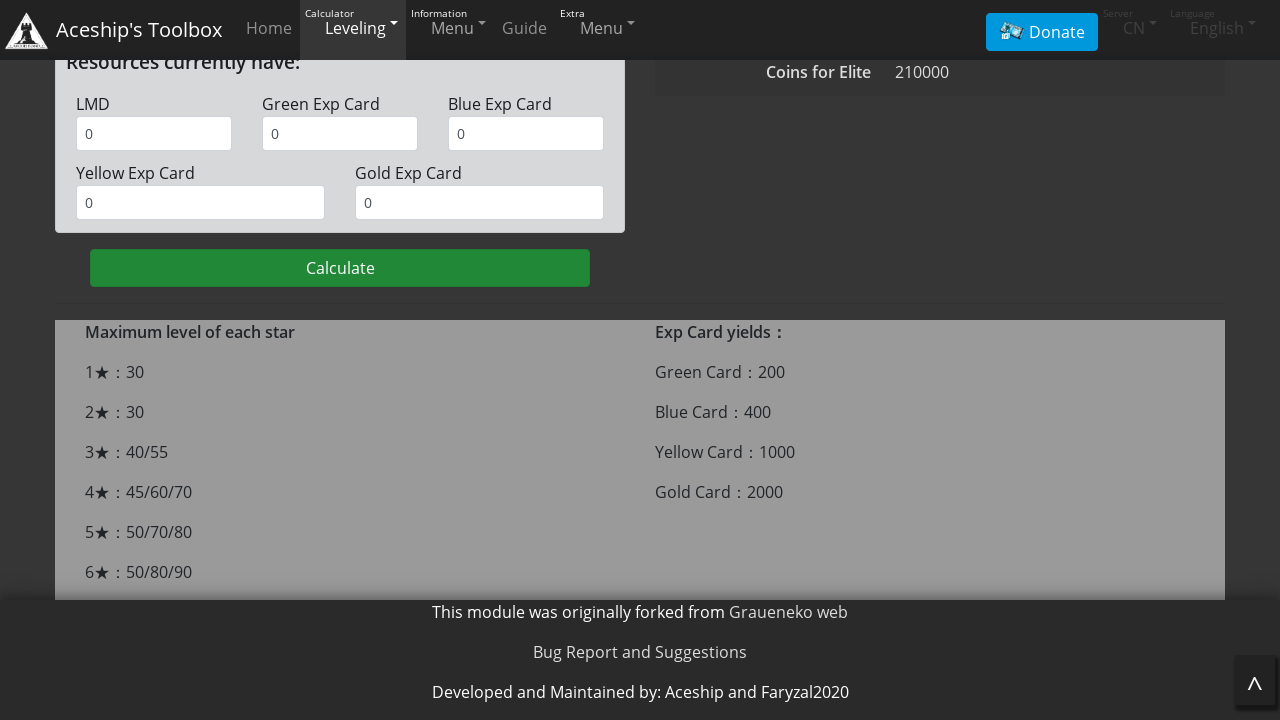

Retrieved total experience value: 1111400
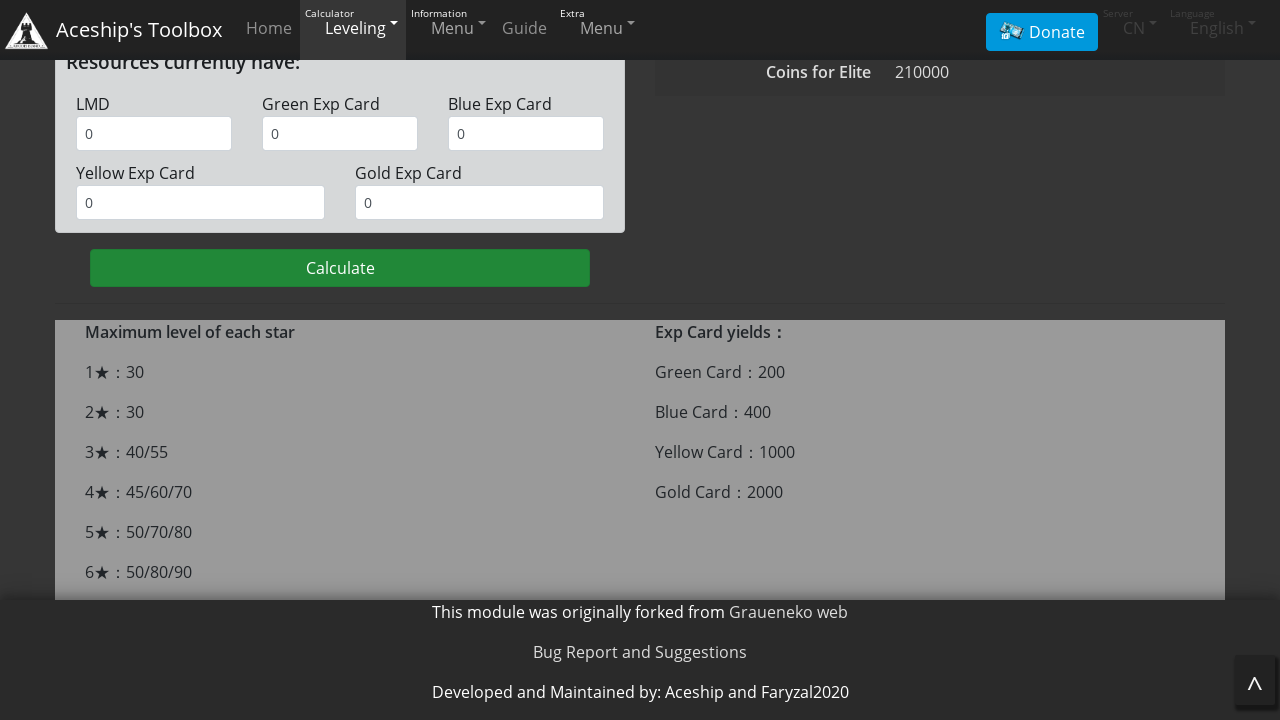

Retrieved total coin value: 1334796
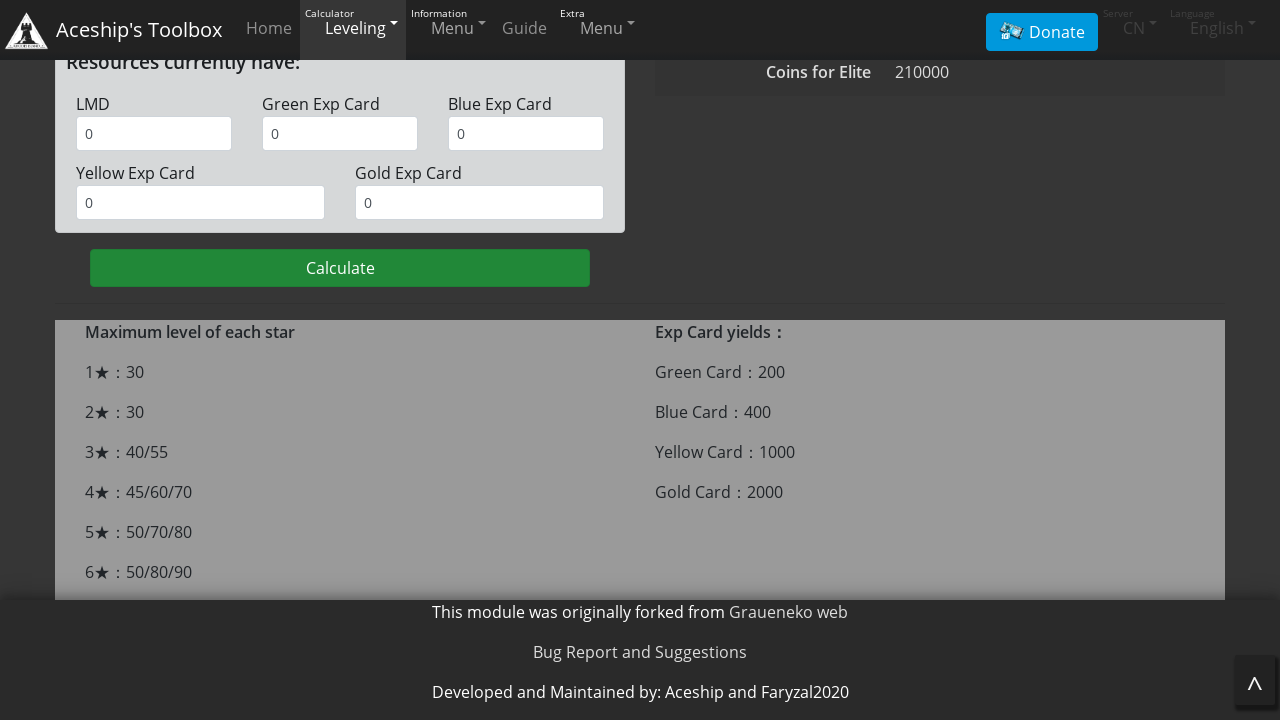

Verified sanity requirement: 9810 (PASS)
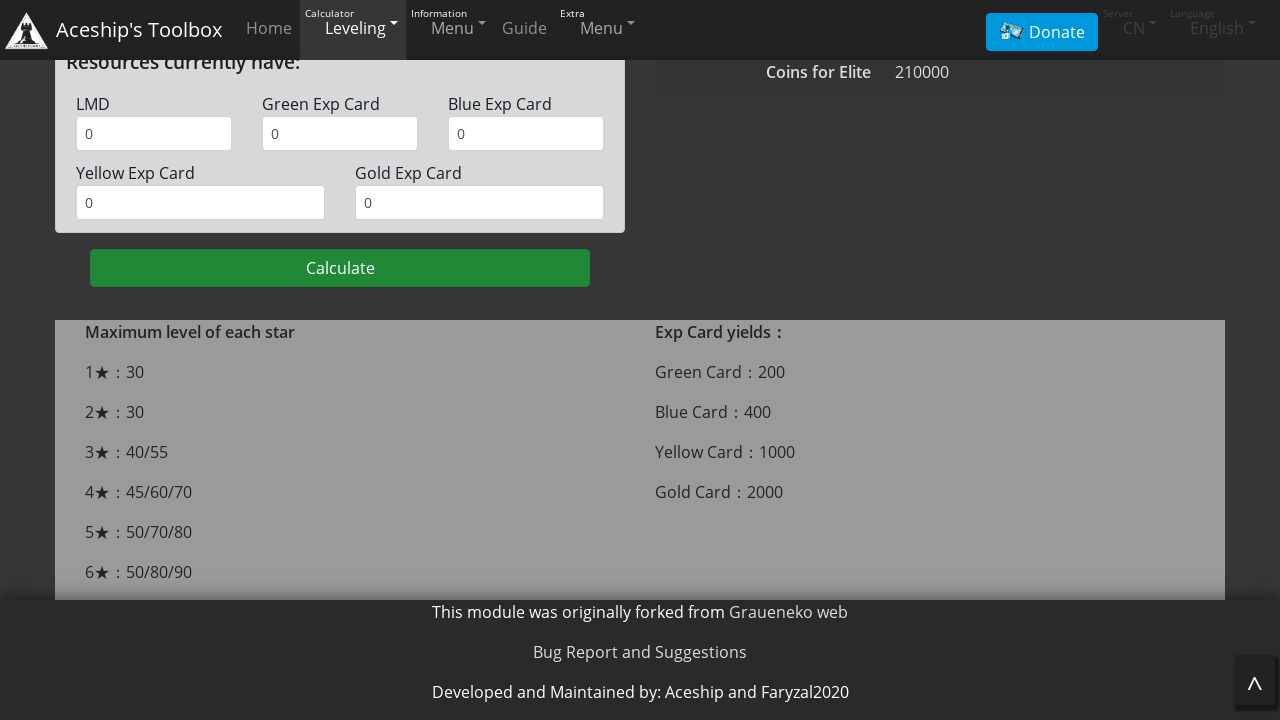

Verified experience requirement: 1111400 (PASS)
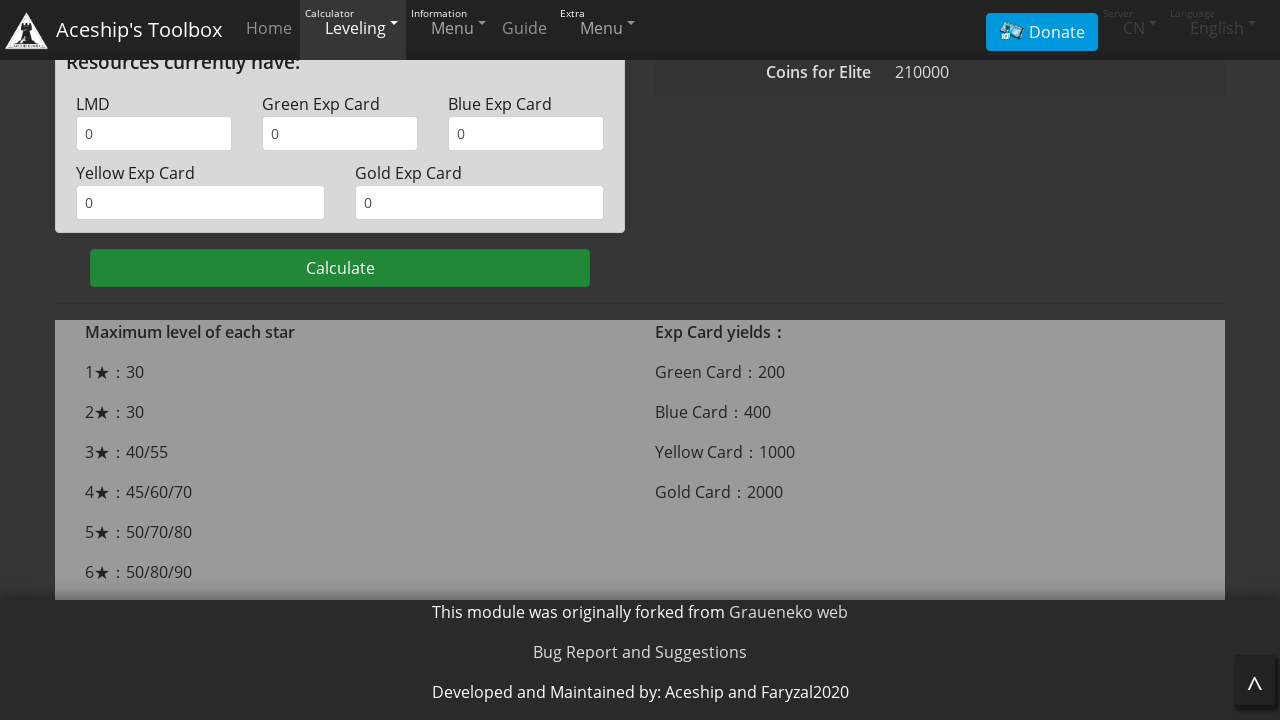

Verified coin requirement: 1334796 (PASS)
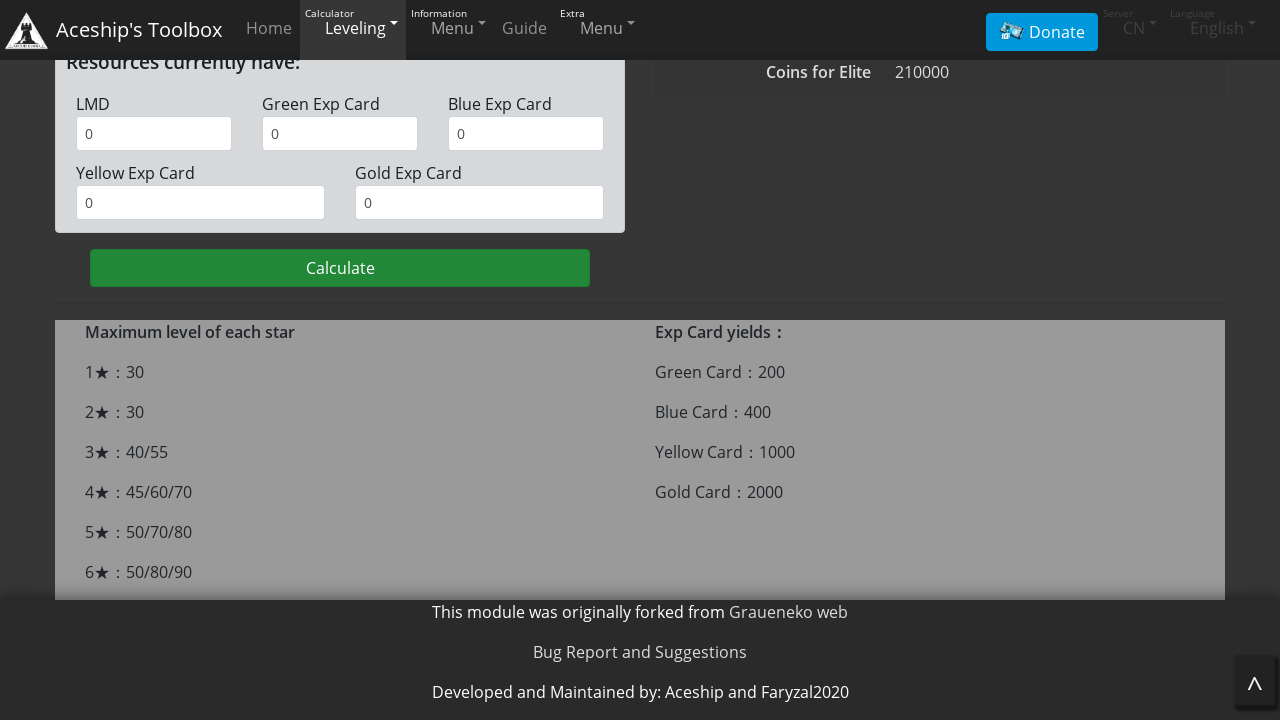

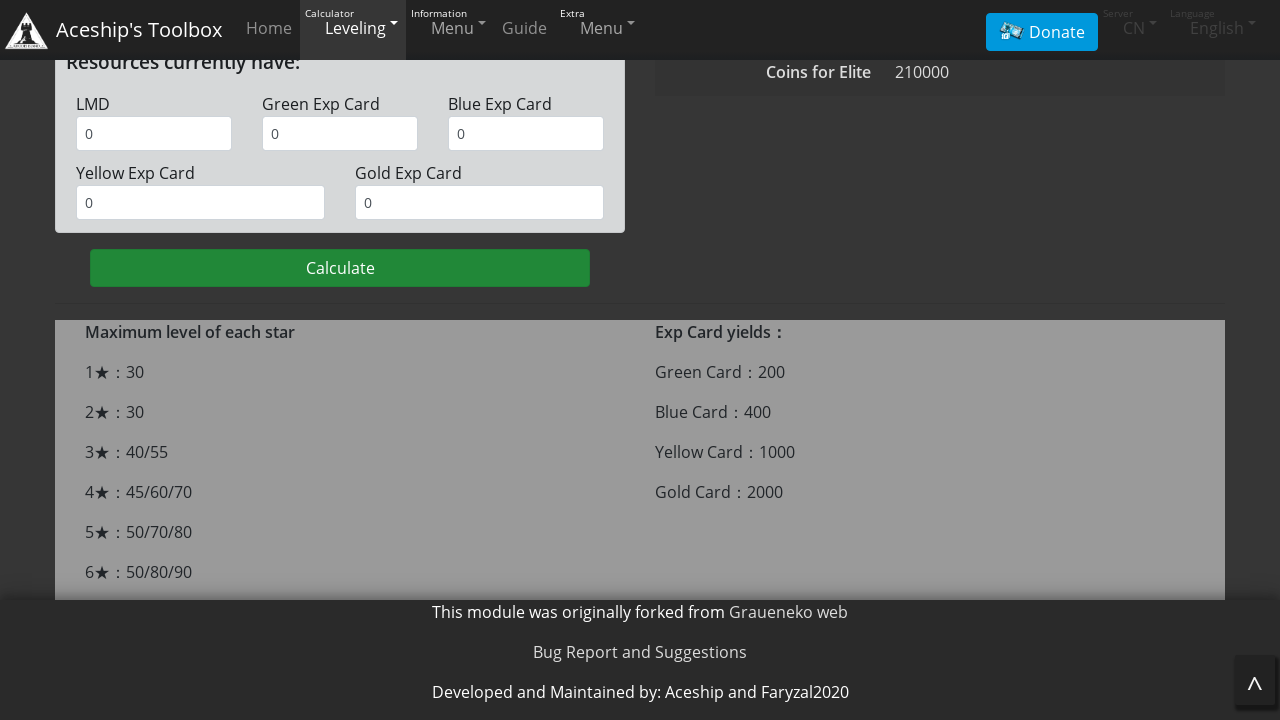